Tests that entering an invalid email format shows validation error message

Starting URL: https://vue-demo.daniel-avellaneda.com/

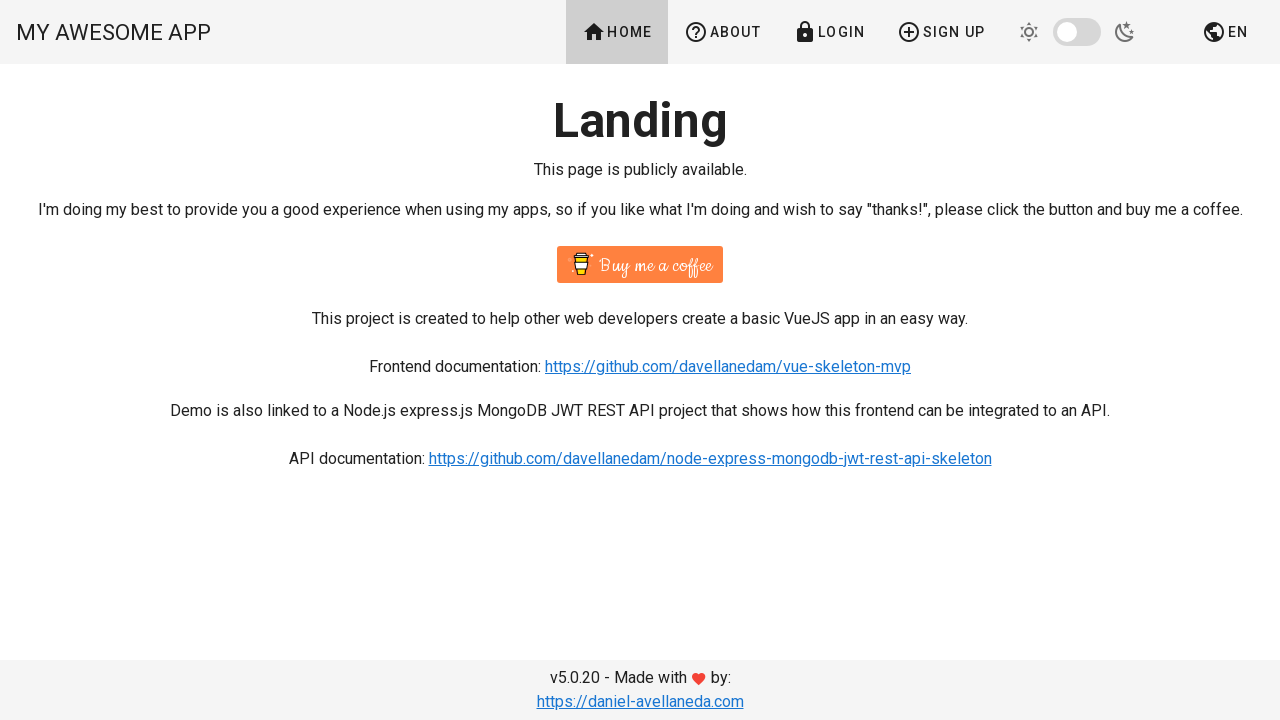

Clicked signup link at (941, 32) on a[href='/signup']
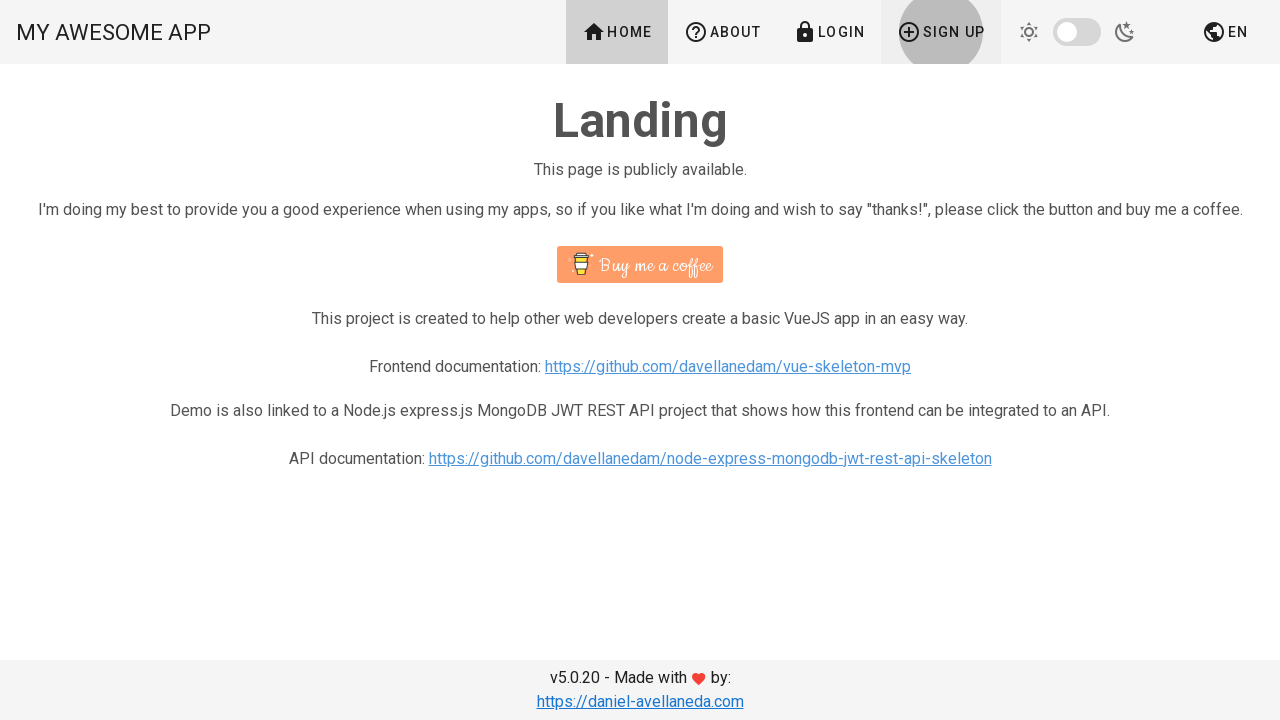

Signup page loaded with email field visible
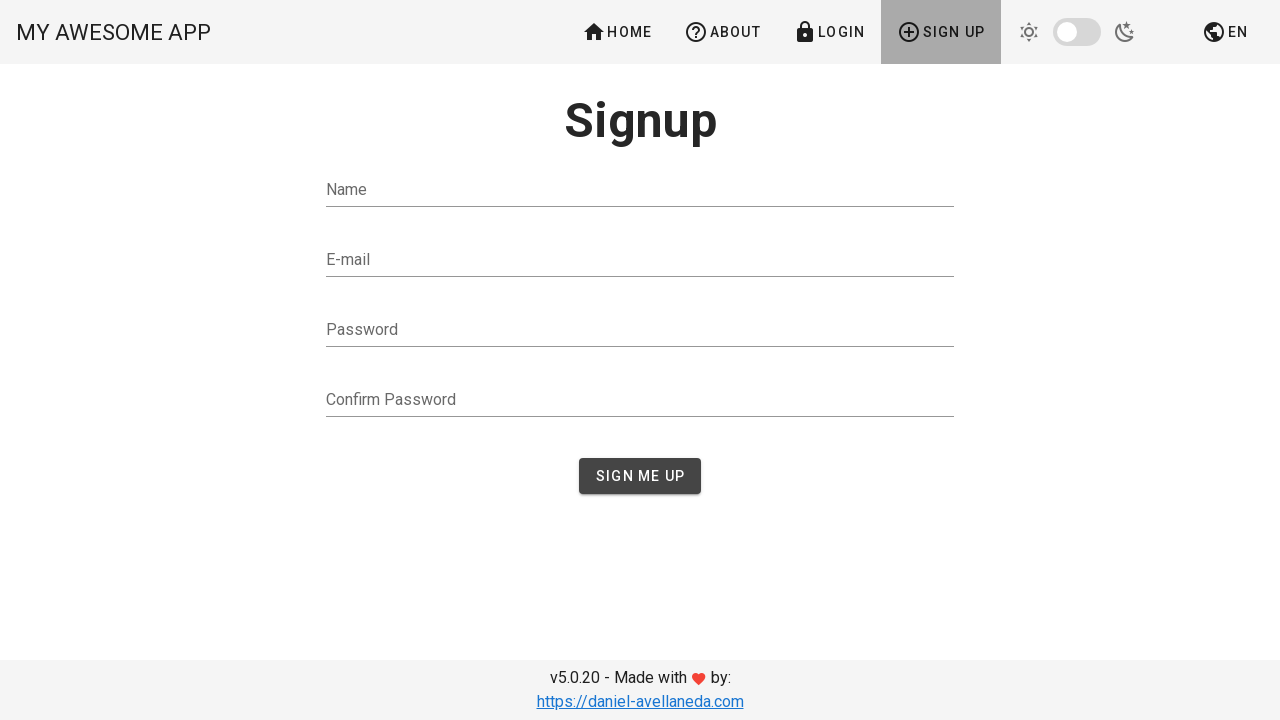

Entered invalid email format 'darko.com' in email field on #email
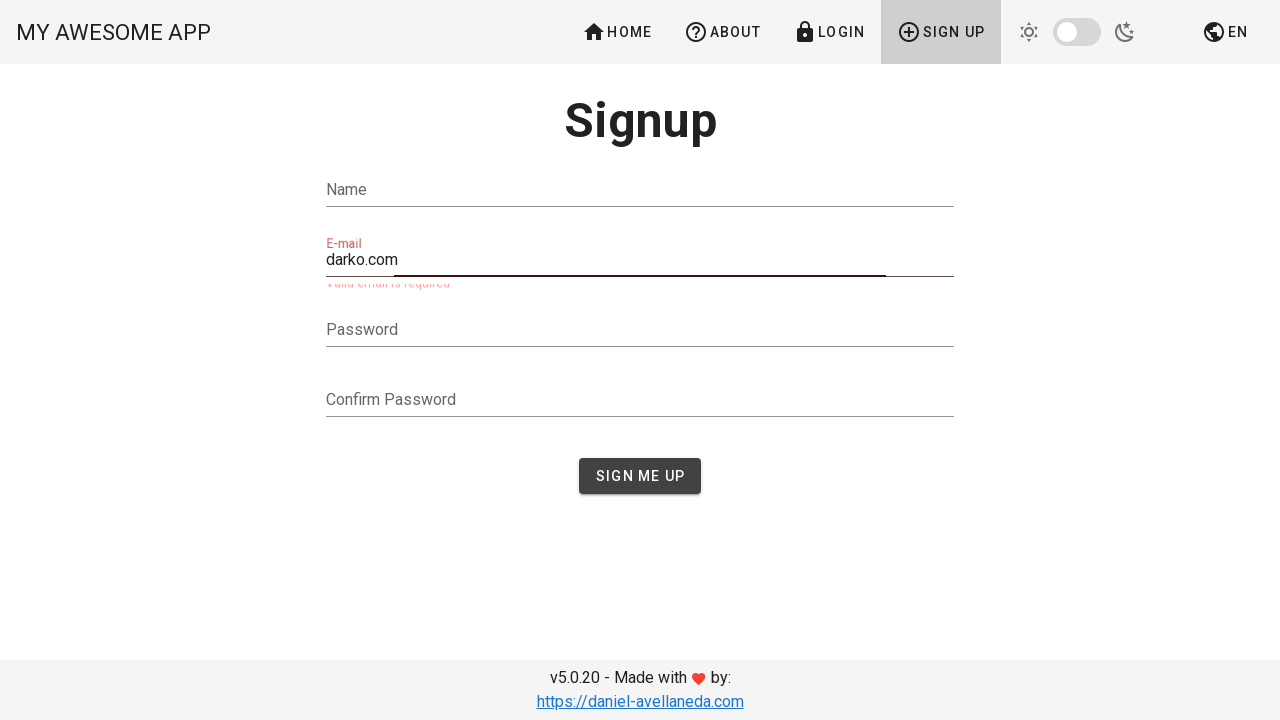

Validation error message 'Valid email is required' appeared
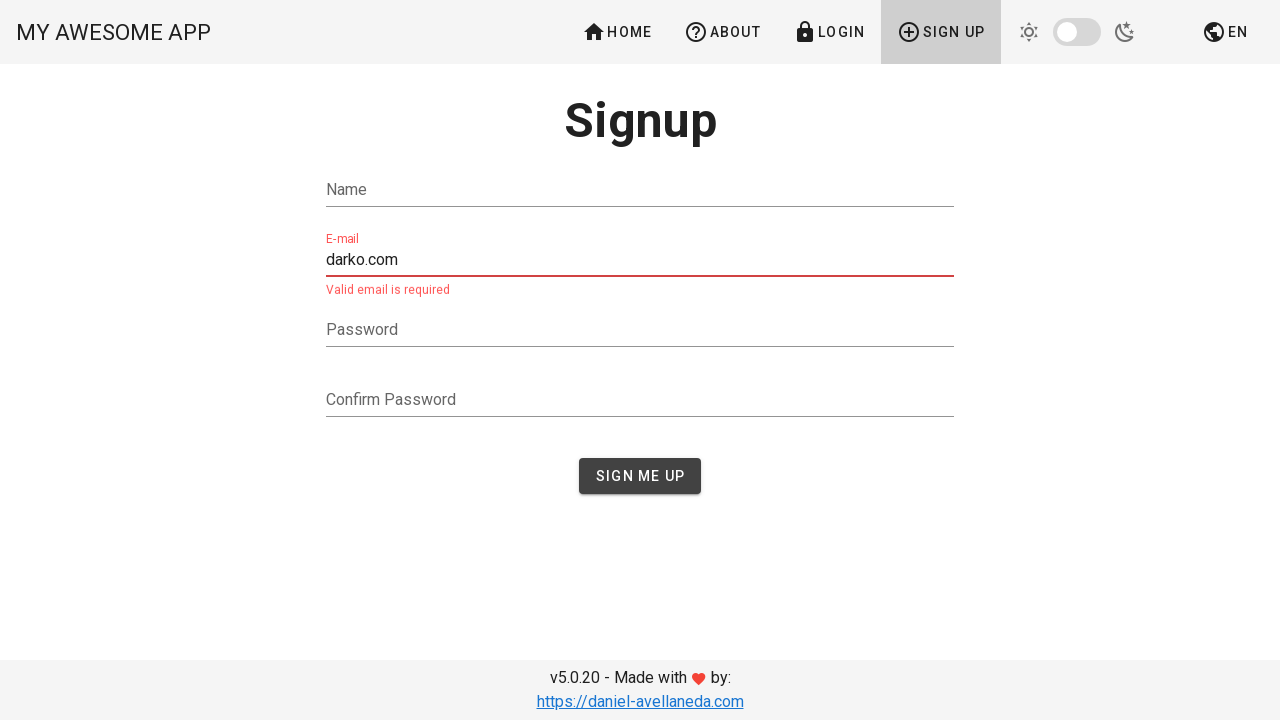

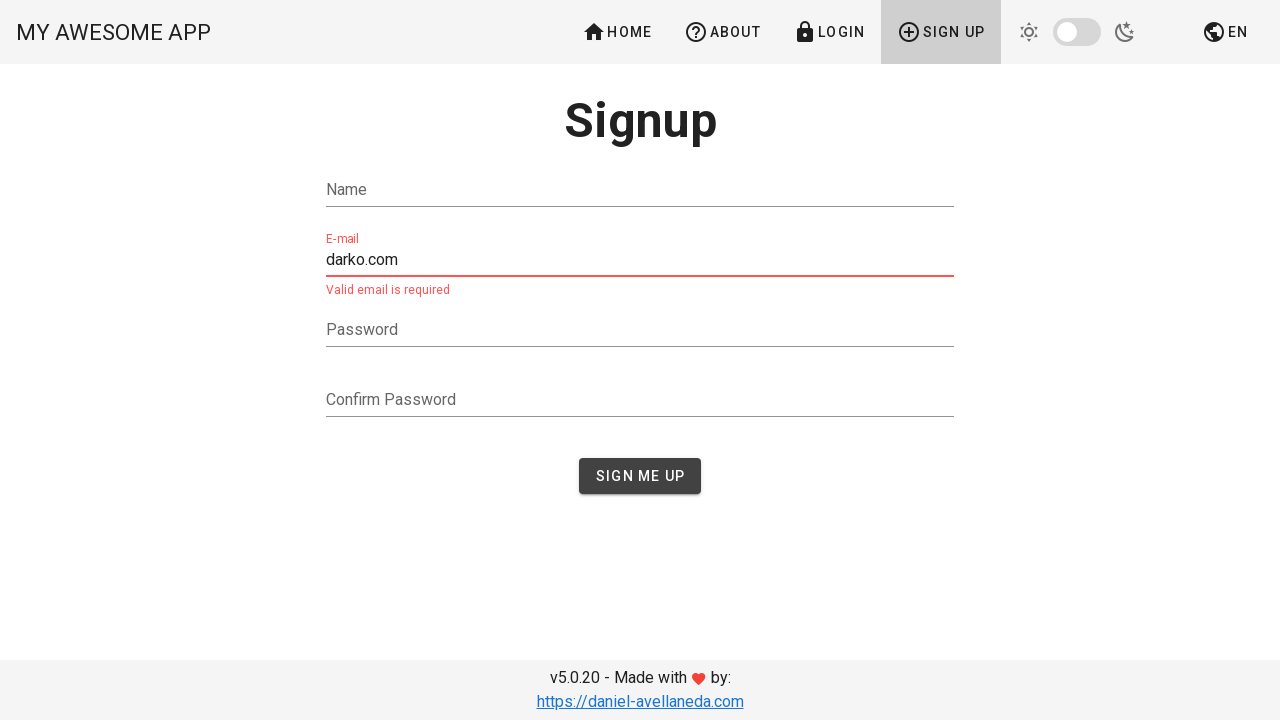